Tests marking individual todo items as complete by clicking their checkboxes

Starting URL: https://demo.playwright.dev/todomvc

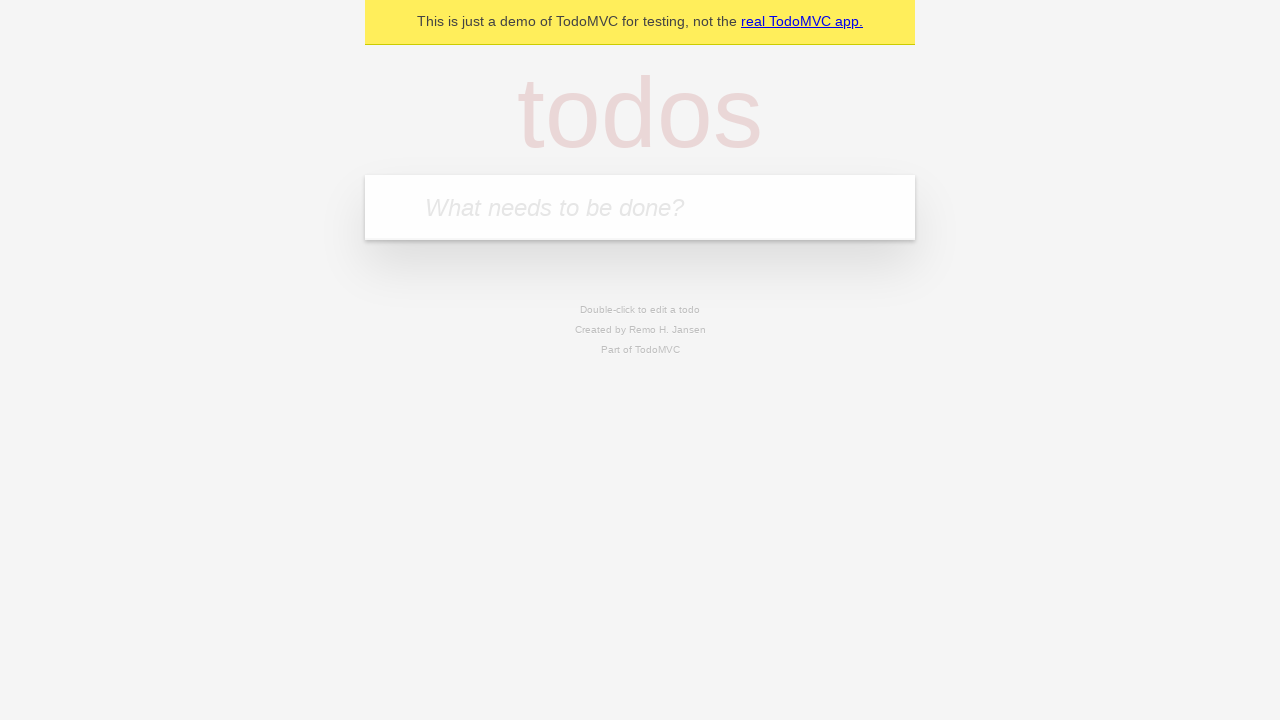

Filled todo input with 'buy some cheese' on internal:attr=[placeholder="What needs to be done?"i]
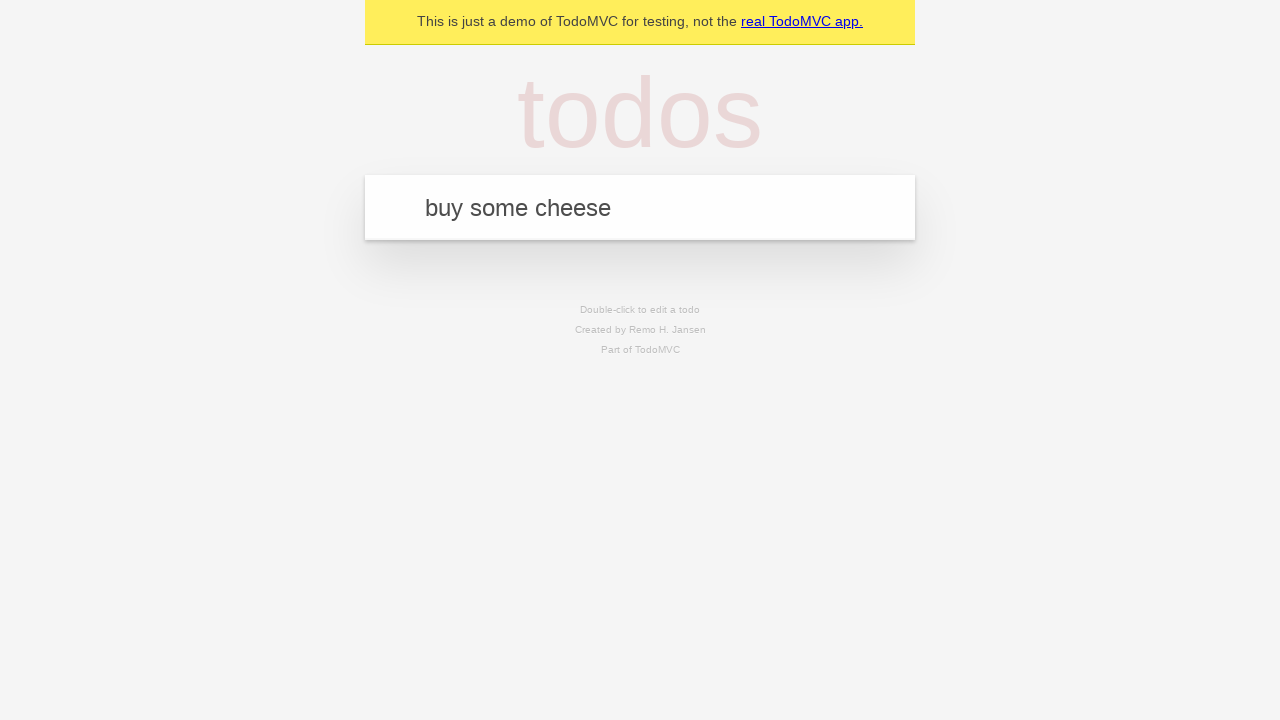

Pressed Enter to create first todo item on internal:attr=[placeholder="What needs to be done?"i]
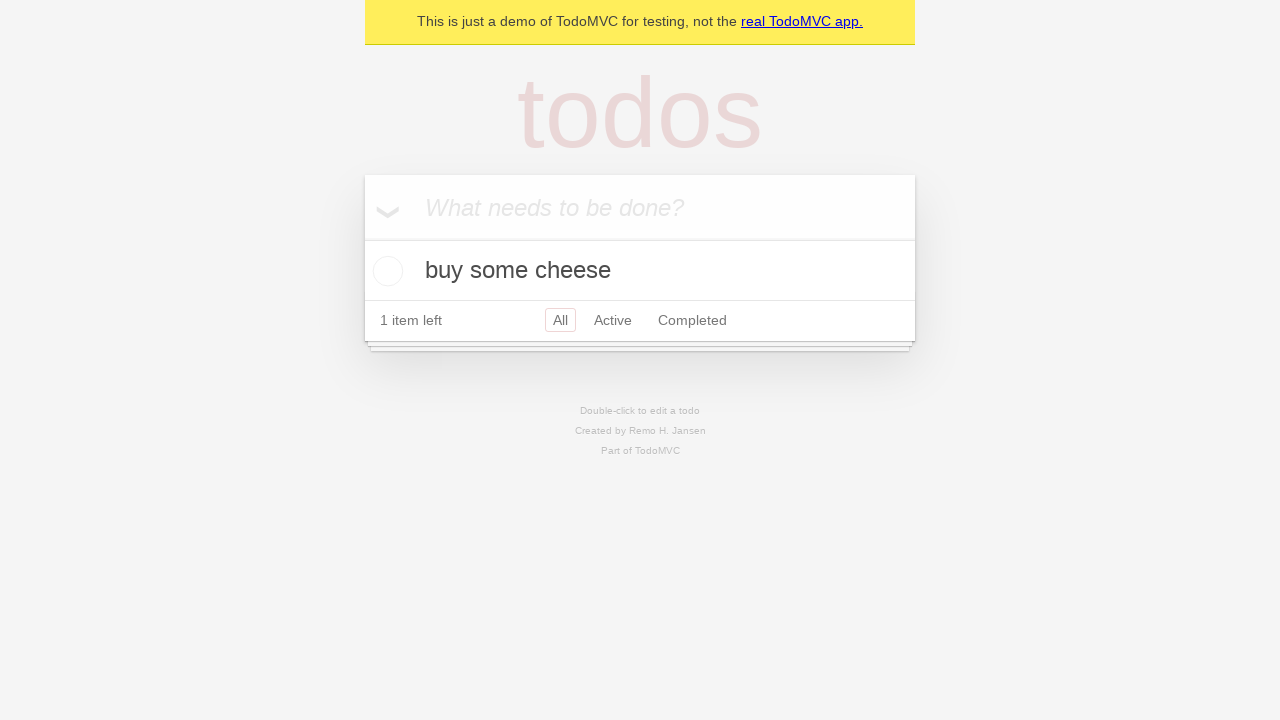

Filled todo input with 'feed the cat' on internal:attr=[placeholder="What needs to be done?"i]
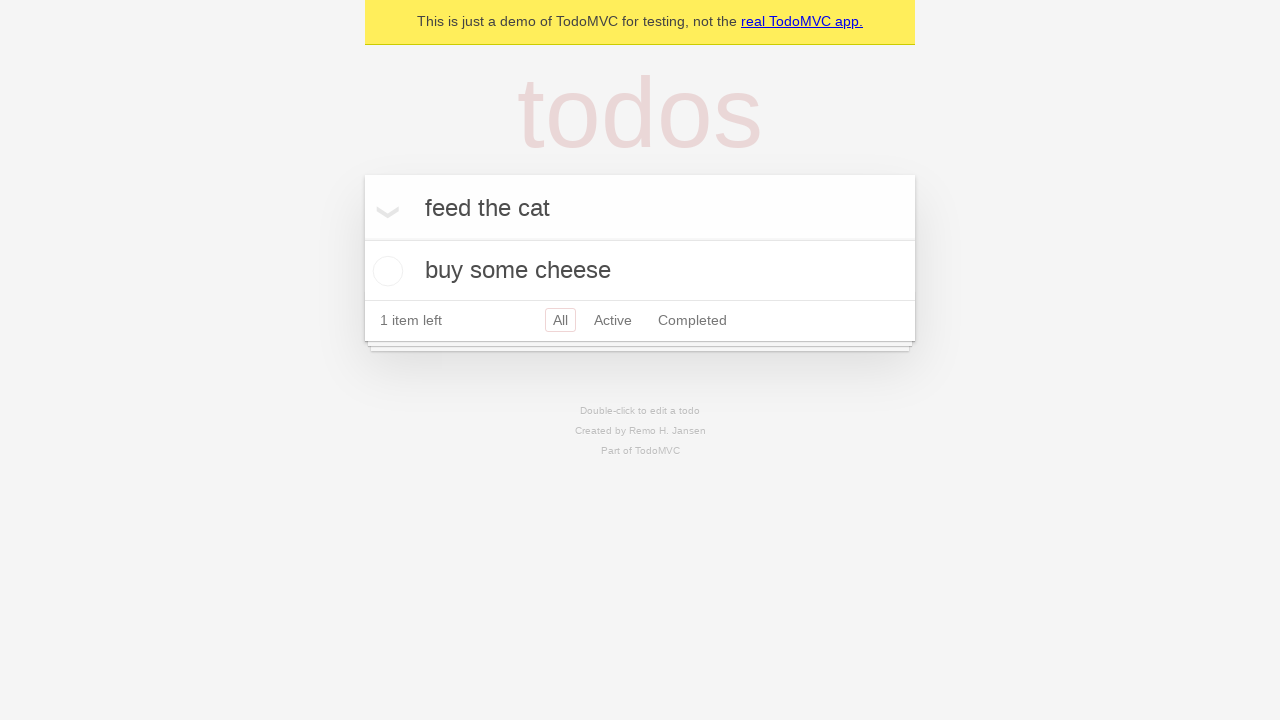

Pressed Enter to create second todo item on internal:attr=[placeholder="What needs to be done?"i]
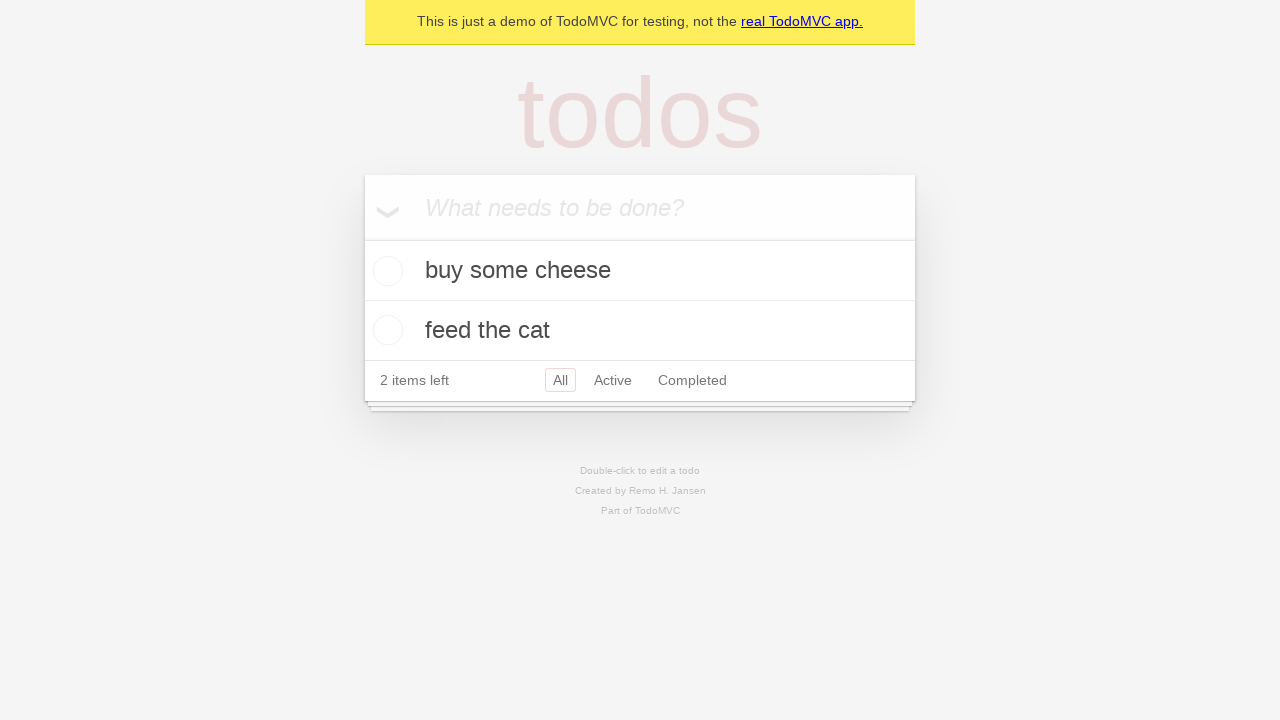

Waited for second todo item to be visible
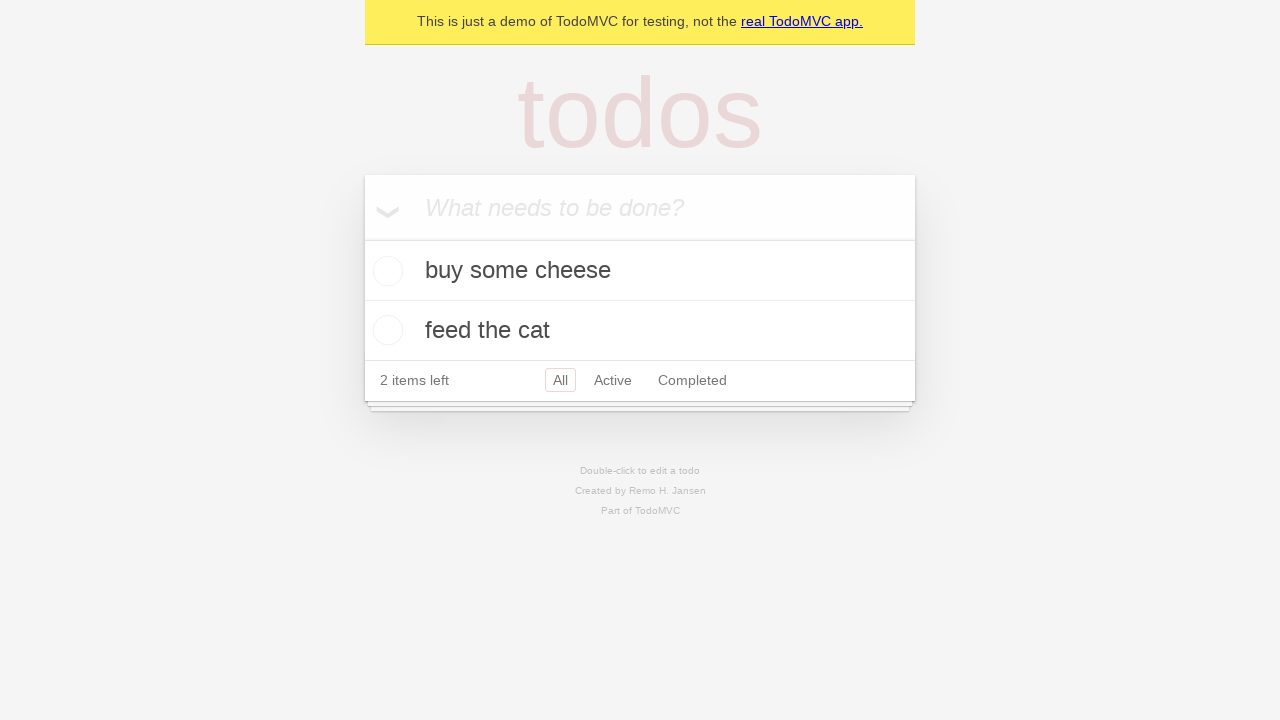

Marked first todo item as complete by clicking its checkbox at (385, 271) on internal:testid=[data-testid="todo-item"s] >> nth=0 >> internal:role=checkbox
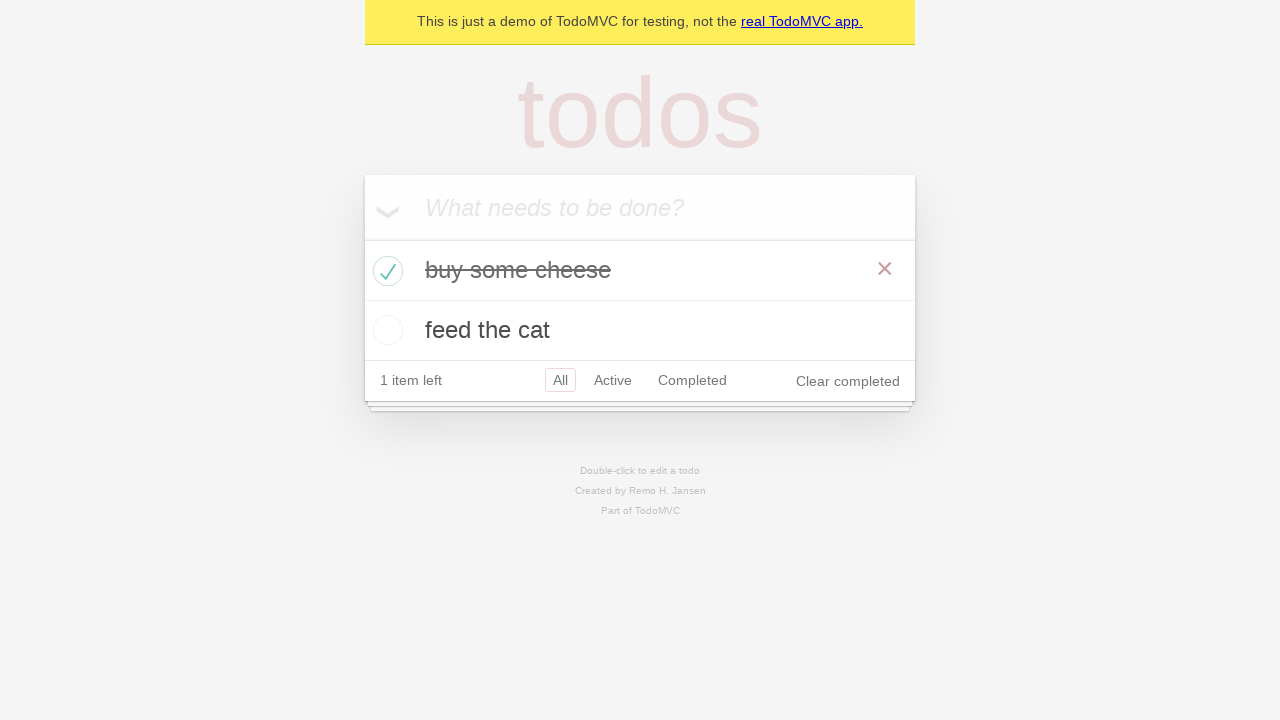

Marked second todo item as complete by clicking its checkbox at (385, 330) on internal:testid=[data-testid="todo-item"s] >> nth=1 >> internal:role=checkbox
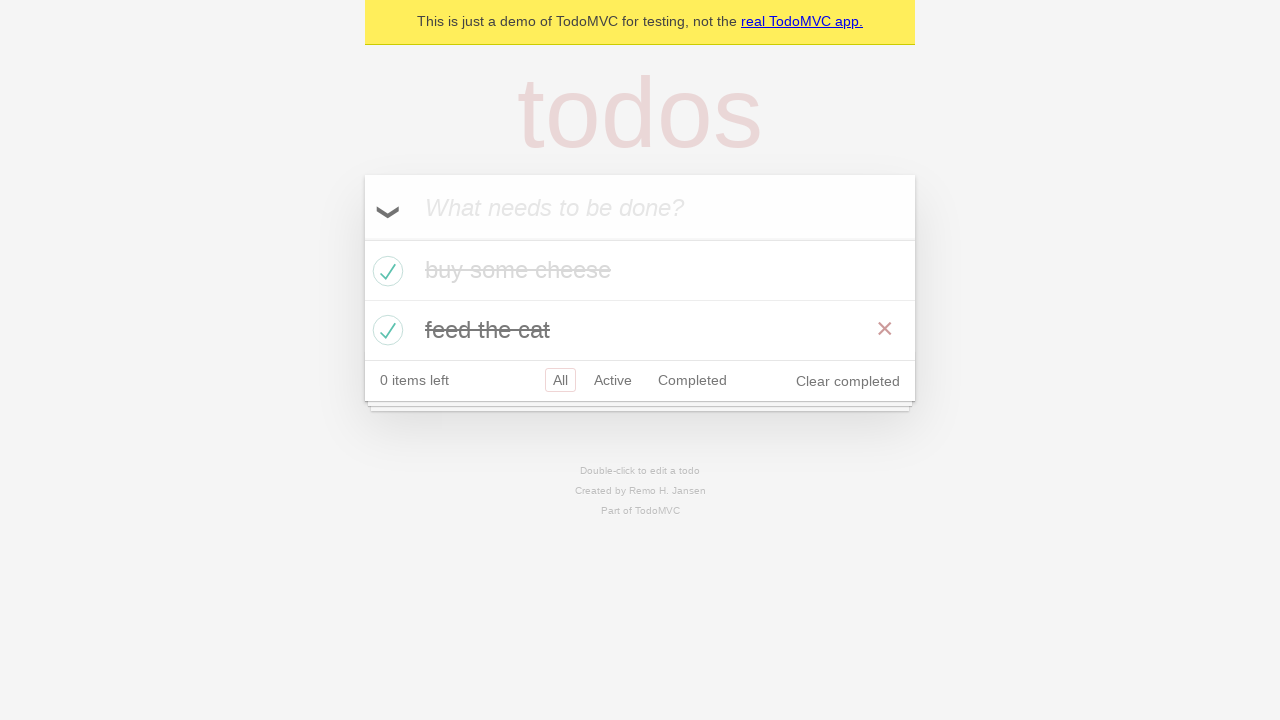

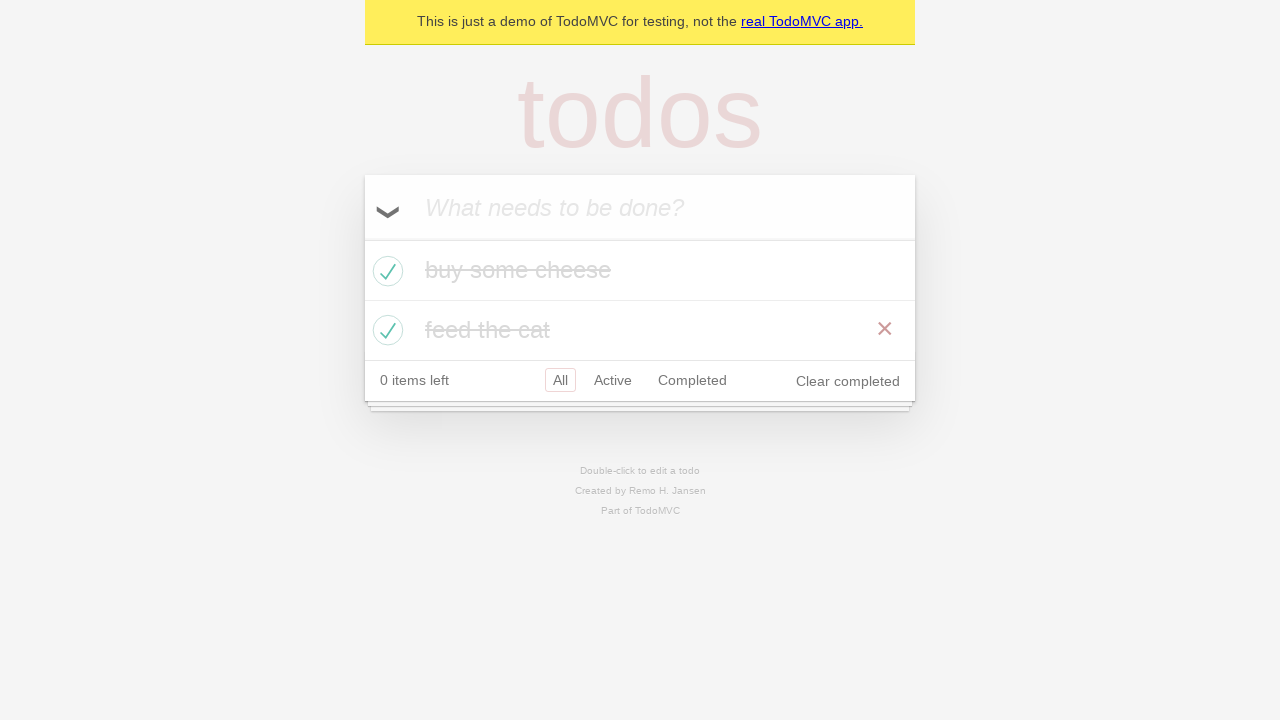